Tests clicking a sequence of four buttons that appear one after another, verifying all buttons are clicked by checking a success message

Starting URL: https://eviltester.github.io/synchole/buttons.html

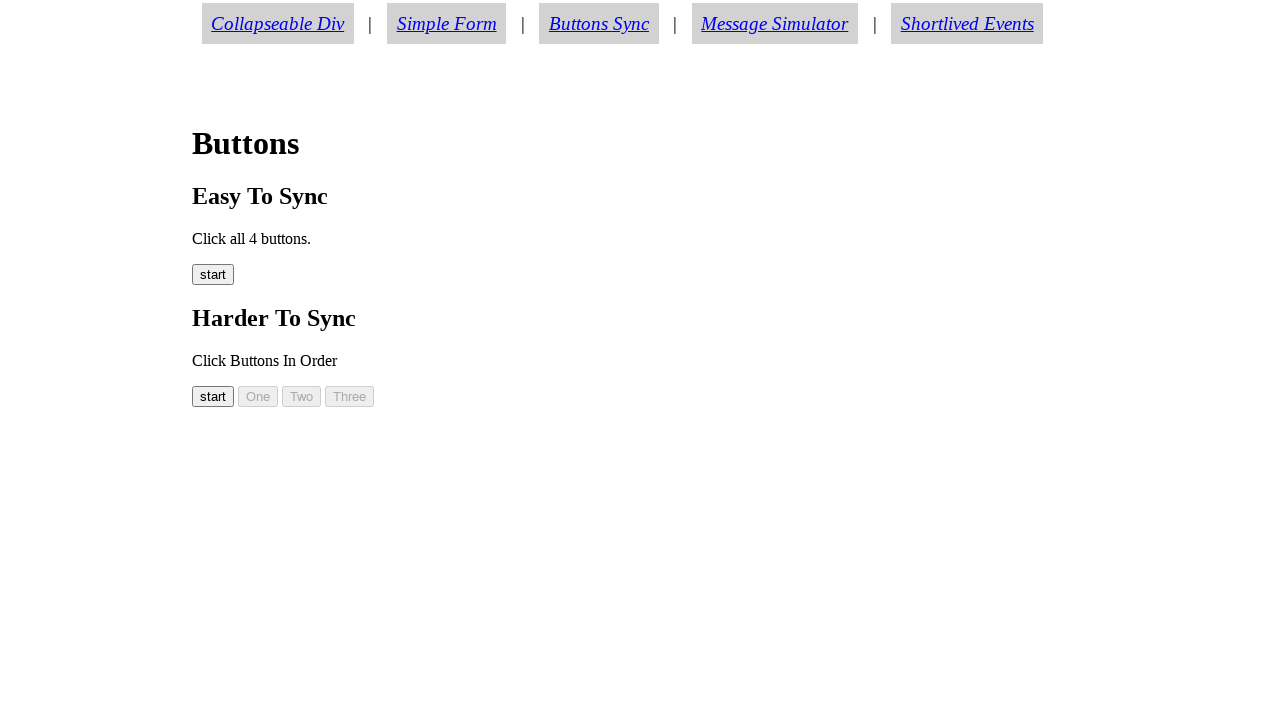

Waited for button00 to become visible
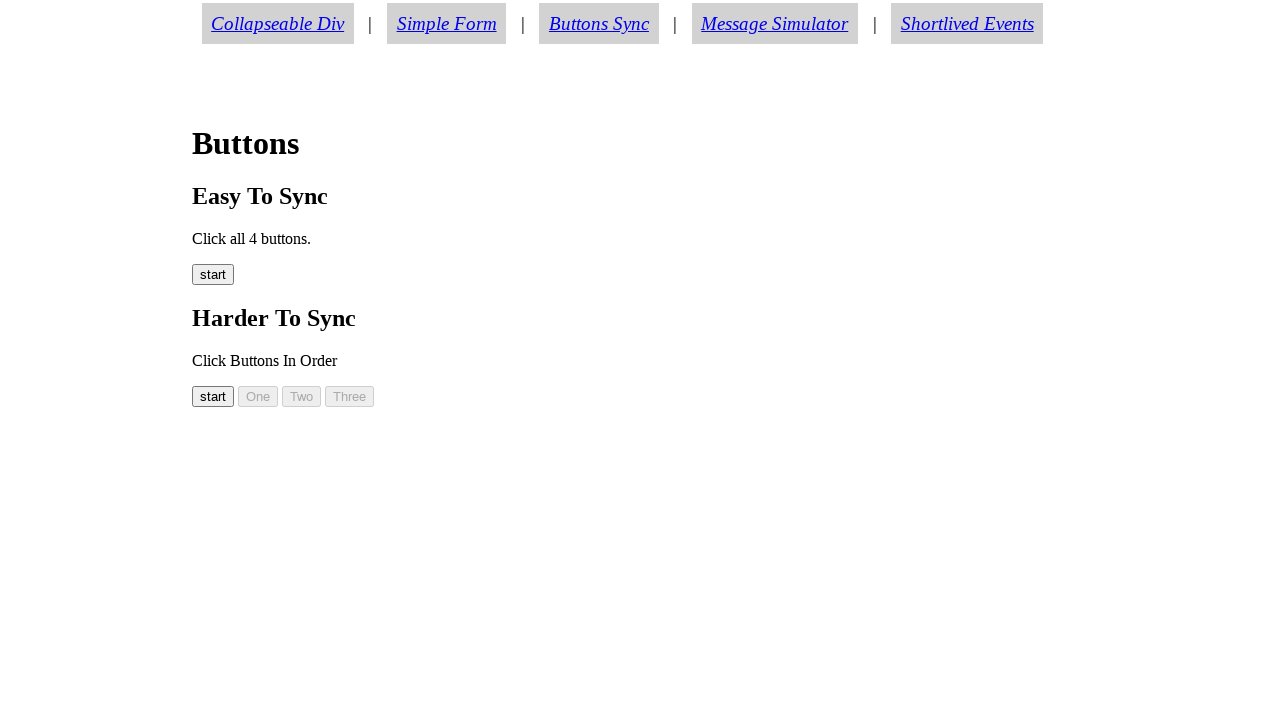

Clicked button00 at (213, 396) on #button00
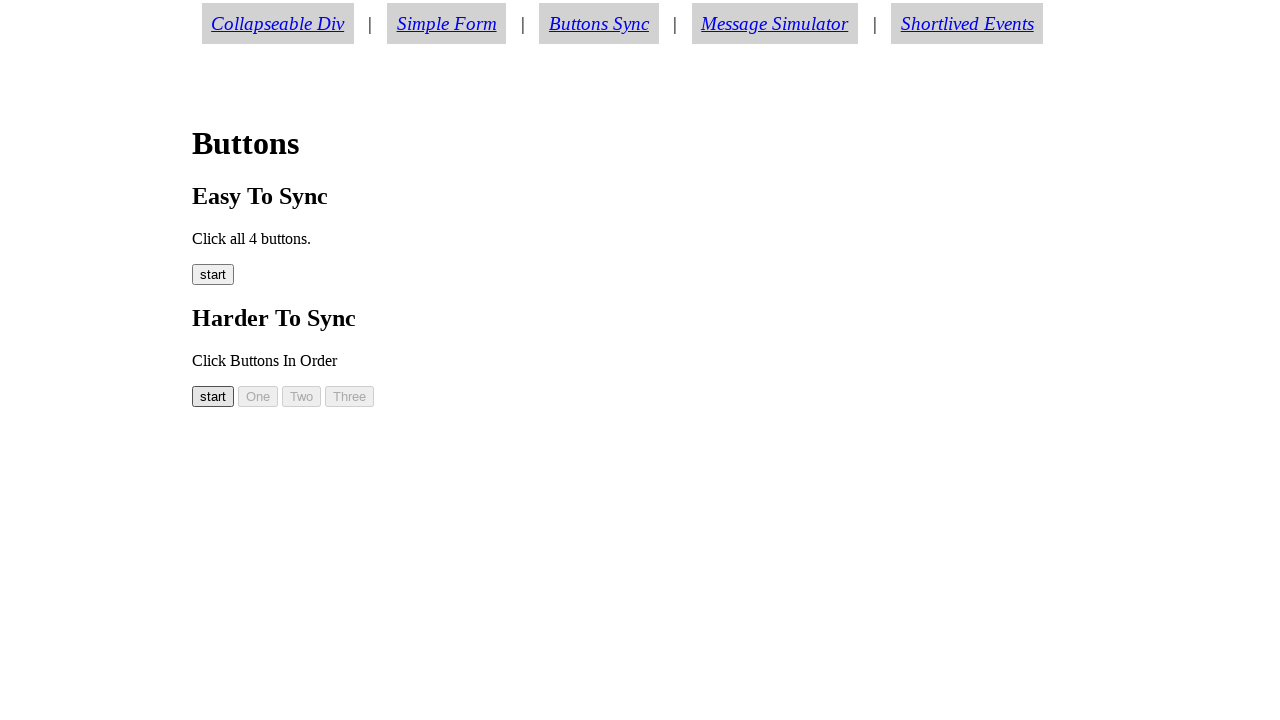

Waited for button01 to become visible
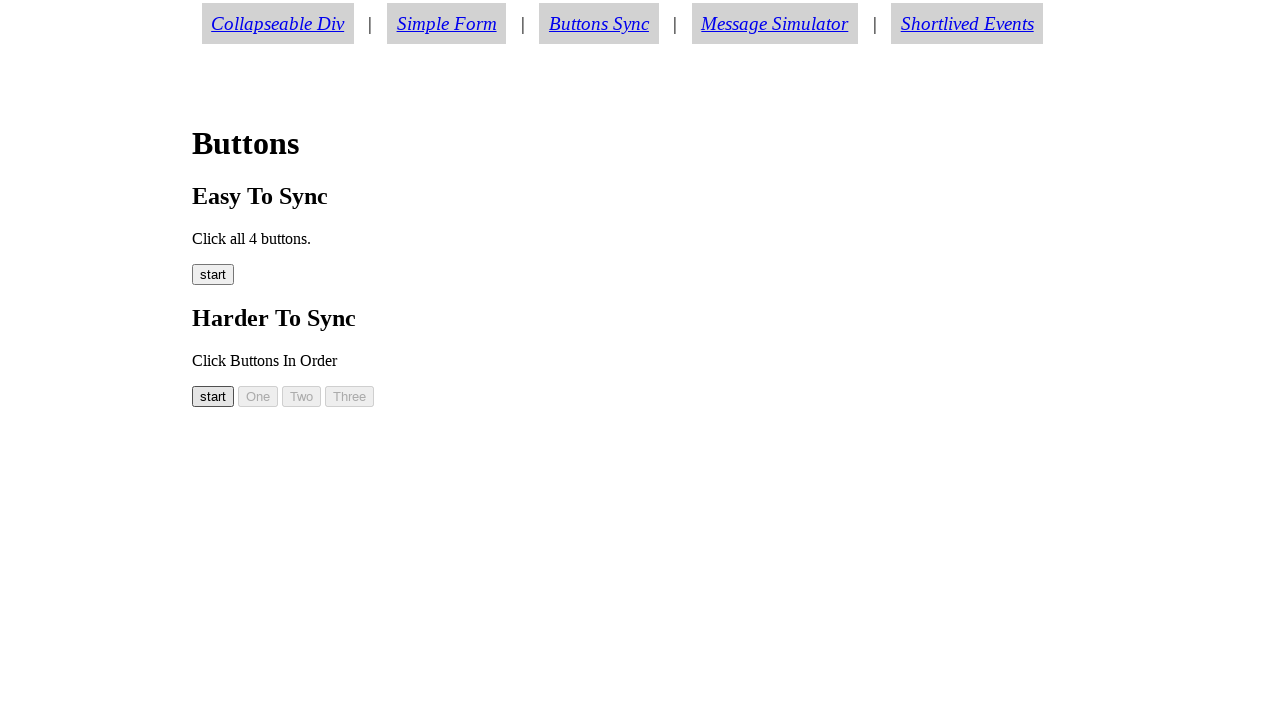

Clicked button01 at (258, 396) on #button01
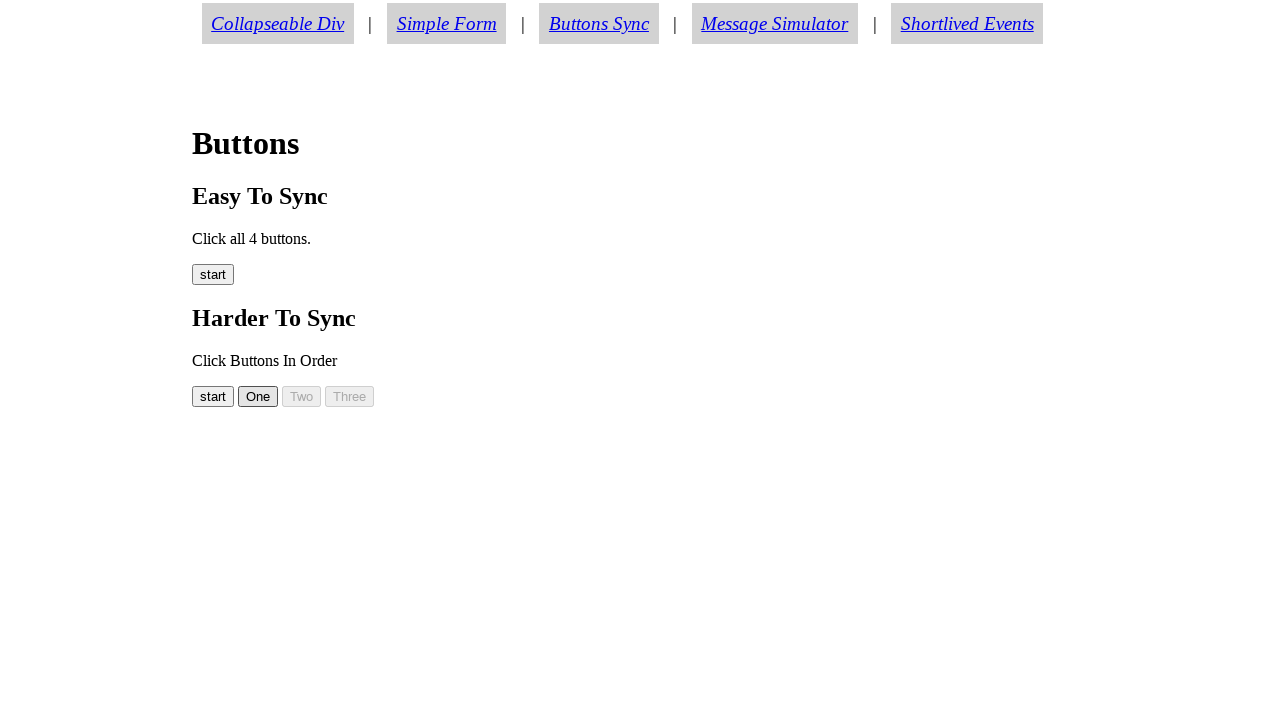

Waited for button02 to become visible
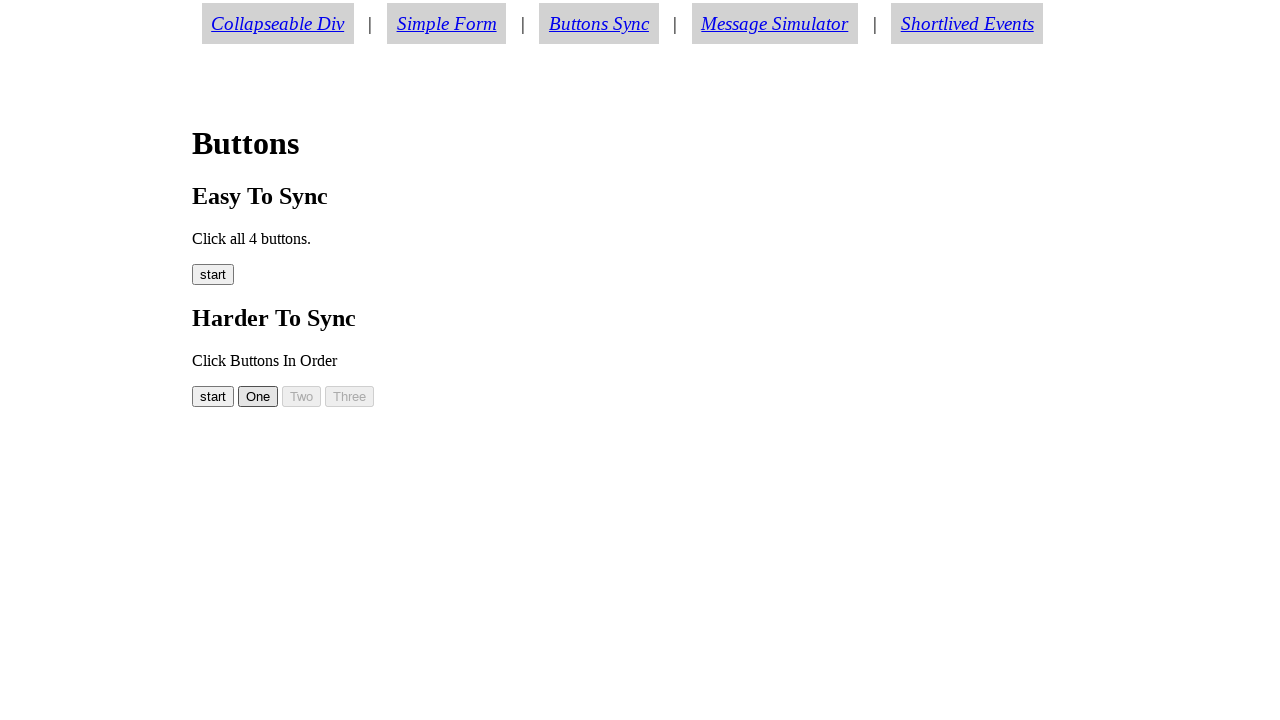

Clicked button02 at (302, 396) on #button02
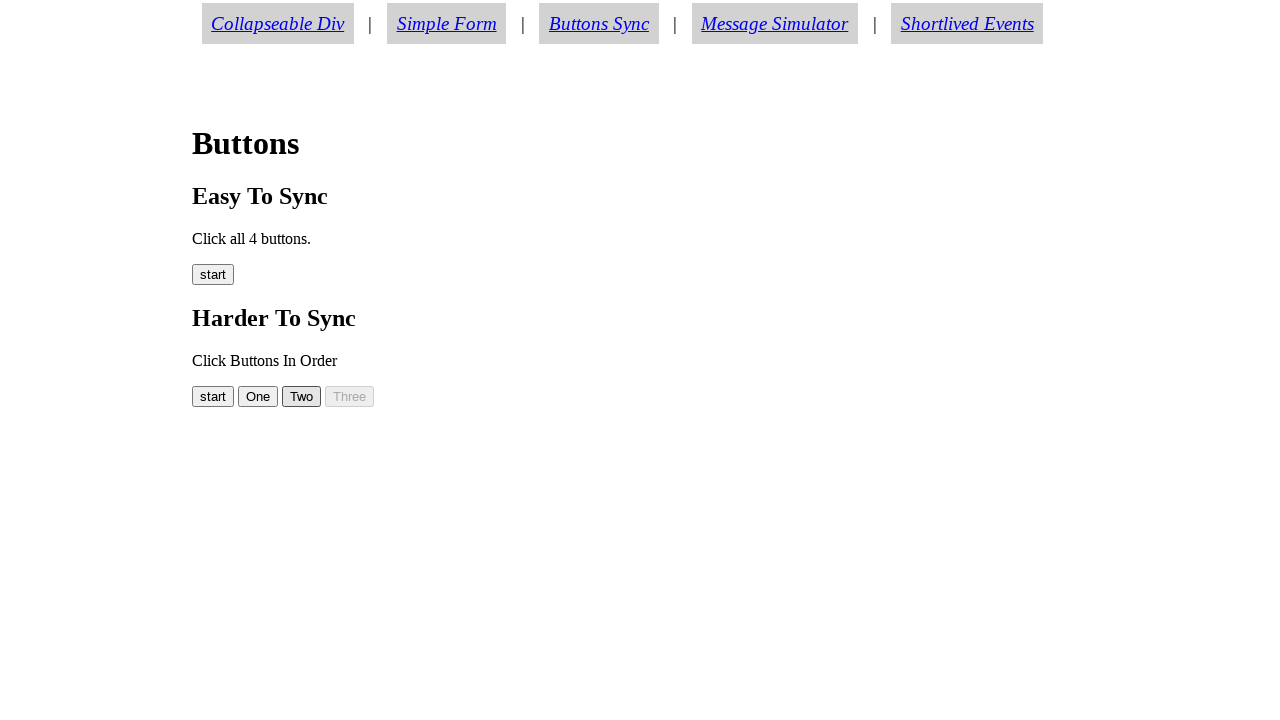

Waited for button03 to become visible
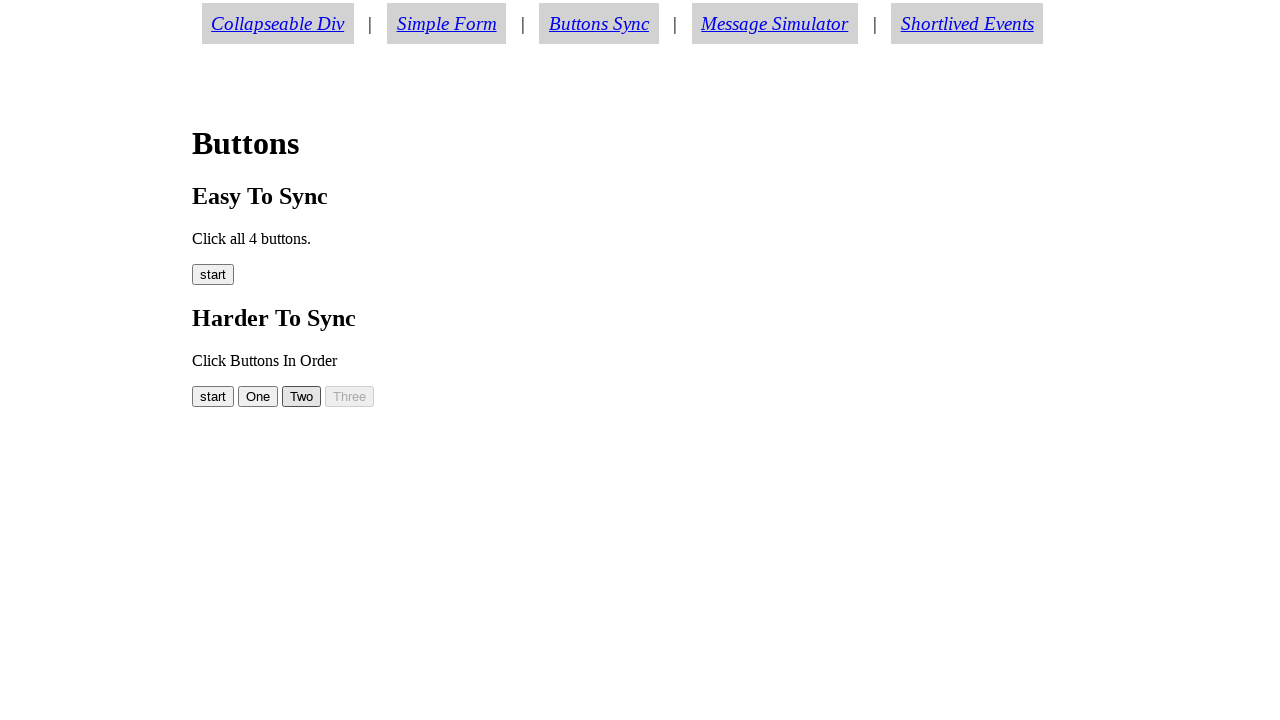

Clicked button03 at (350, 396) on #button03
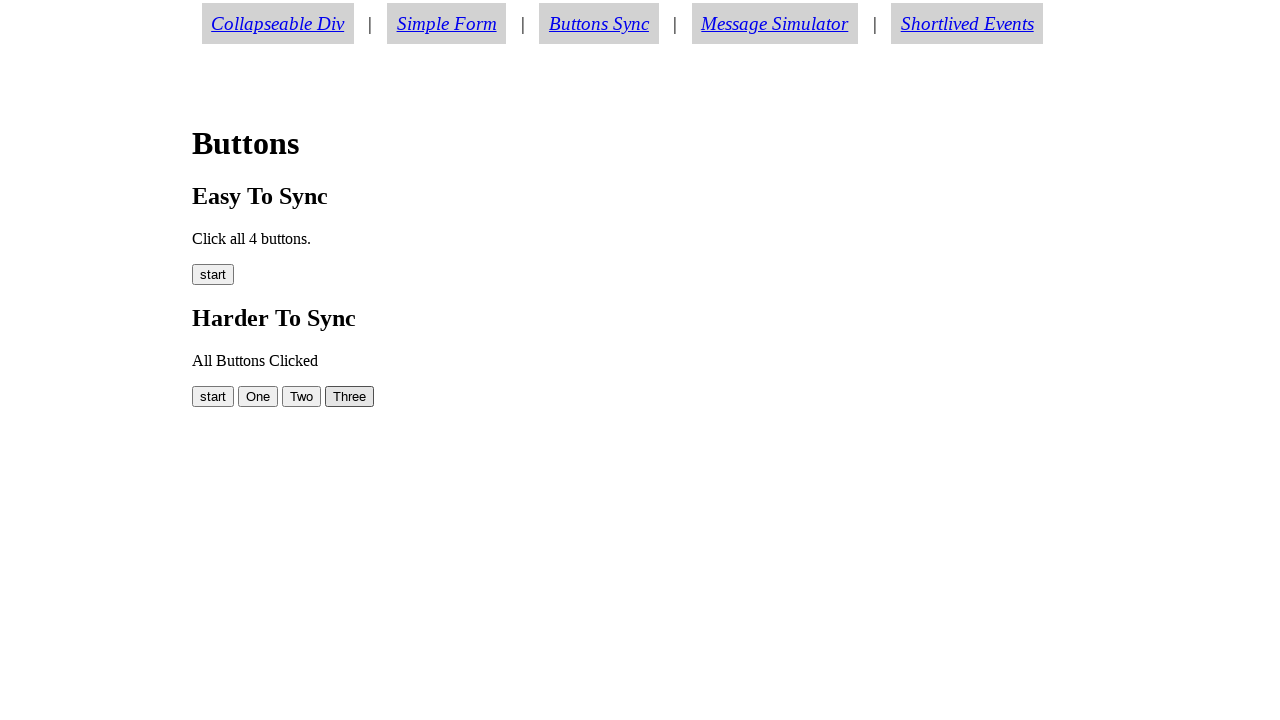

Success message appeared, verifying all buttons were clicked
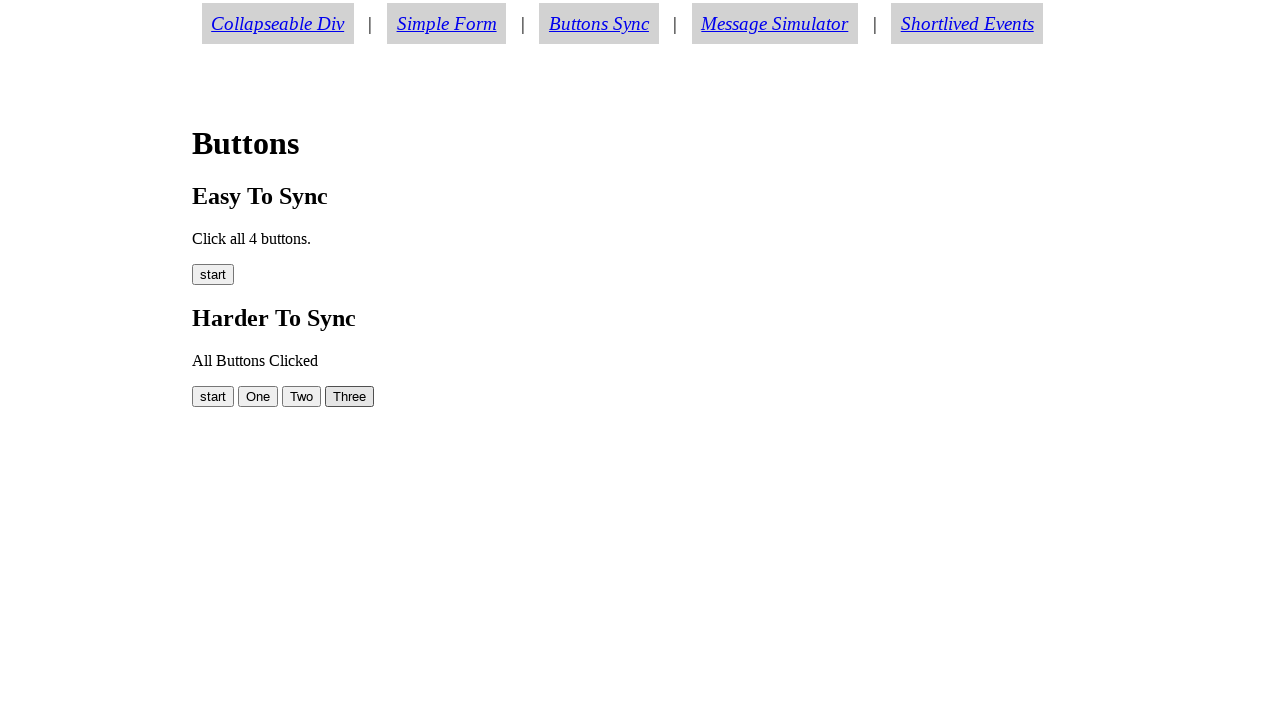

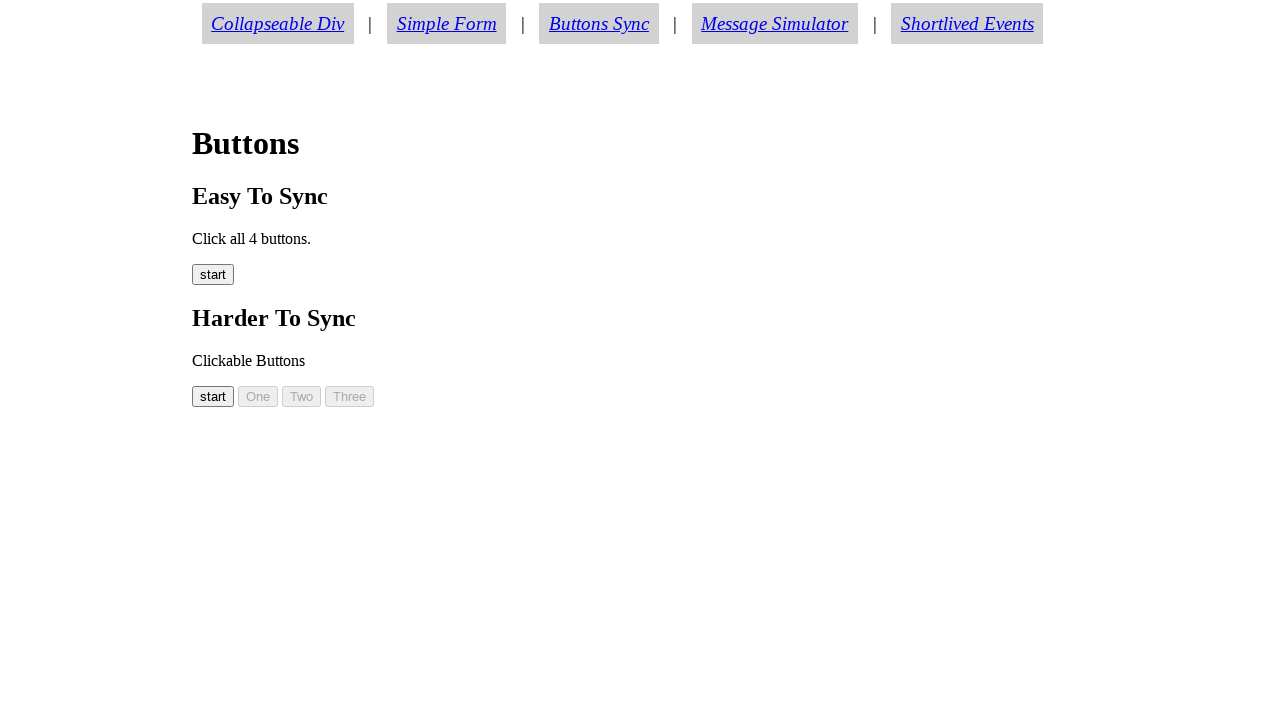